Navigates to the SpiceJet airline website homepage and verifies the page loads

Starting URL: https://spicejet.com

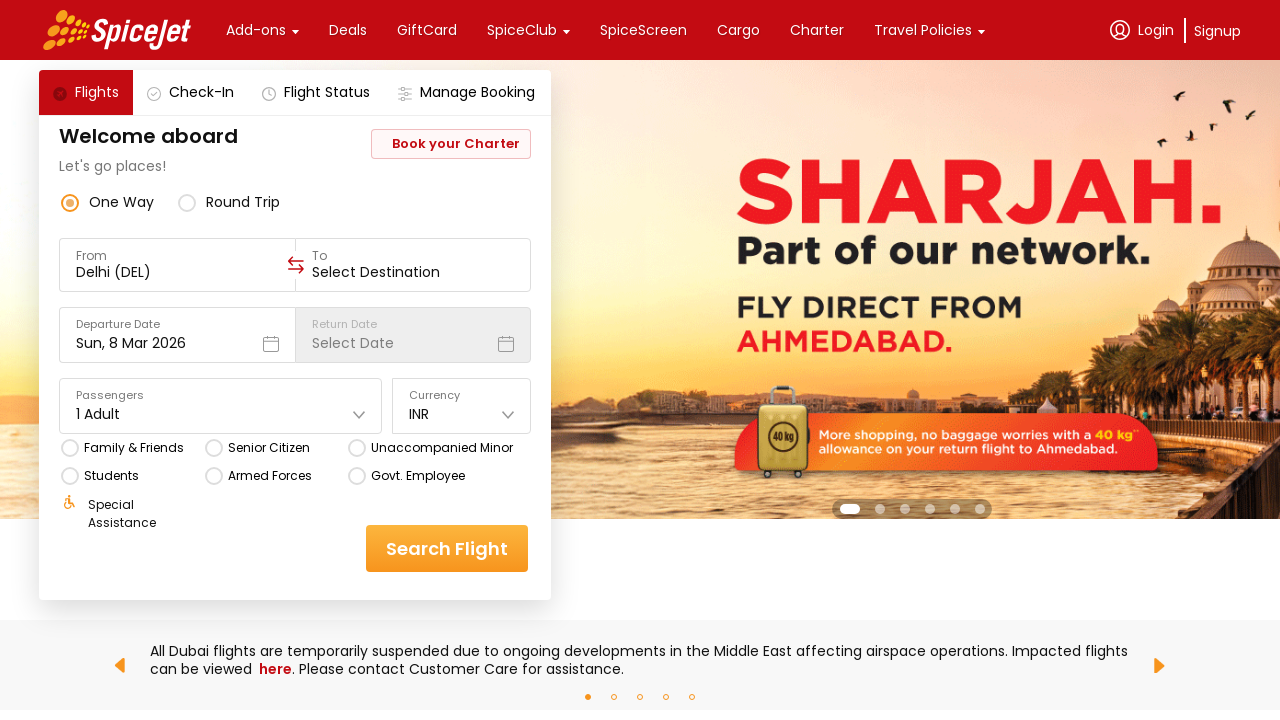

Waited for SpiceJet homepage to load (domcontentloaded state)
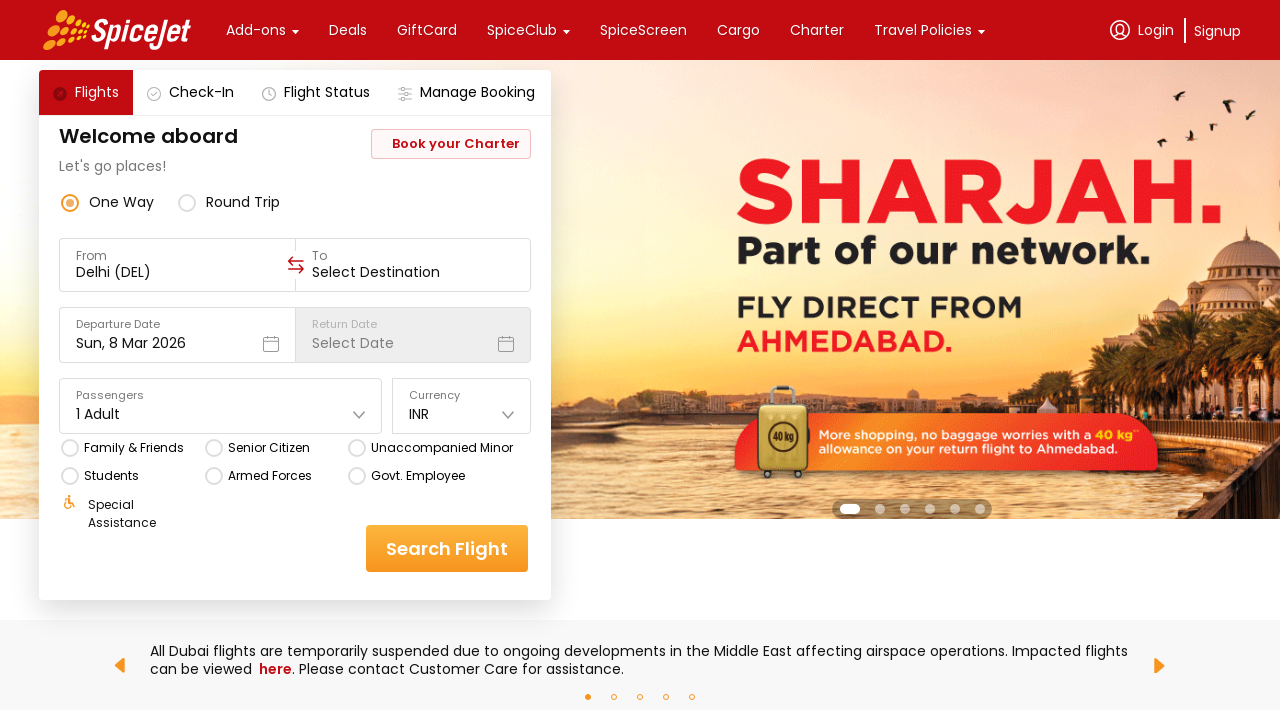

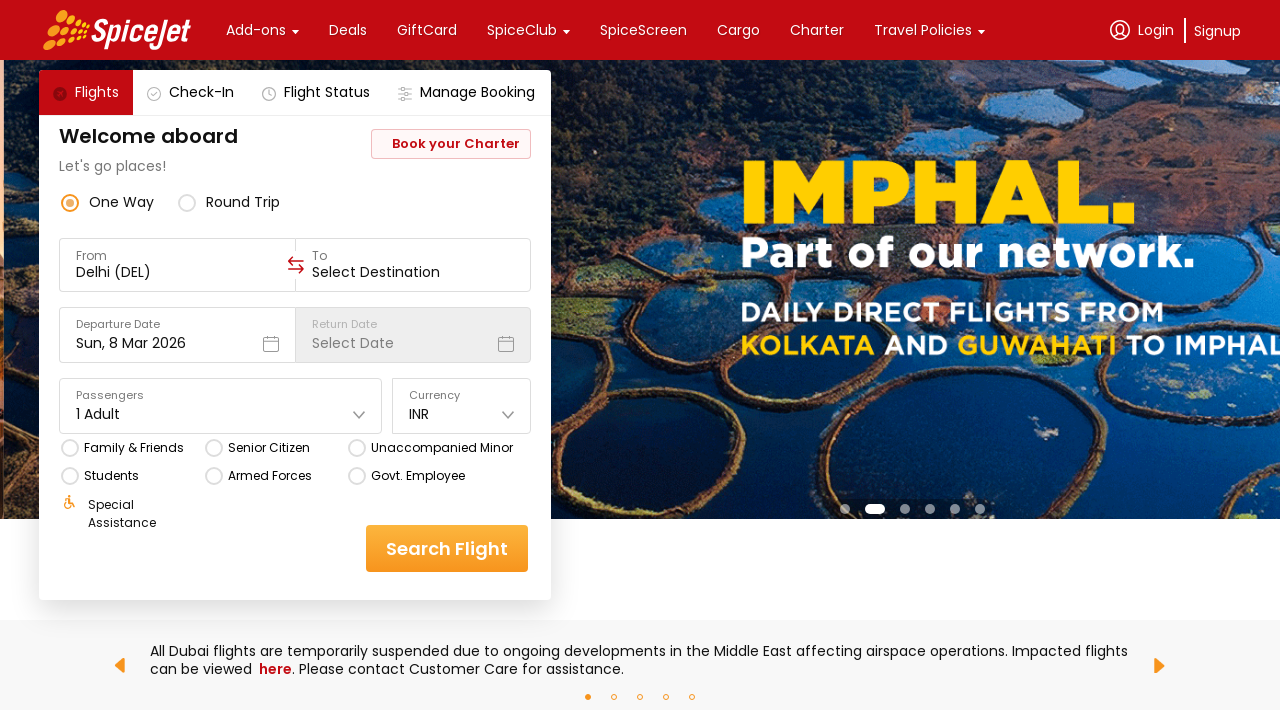